Tests dynamic loading example 2 where element is rendered after the fact, clicks start and waits for "Hello World!" text

Starting URL: https://the-internet.herokuapp.com/dynamic_loading/2

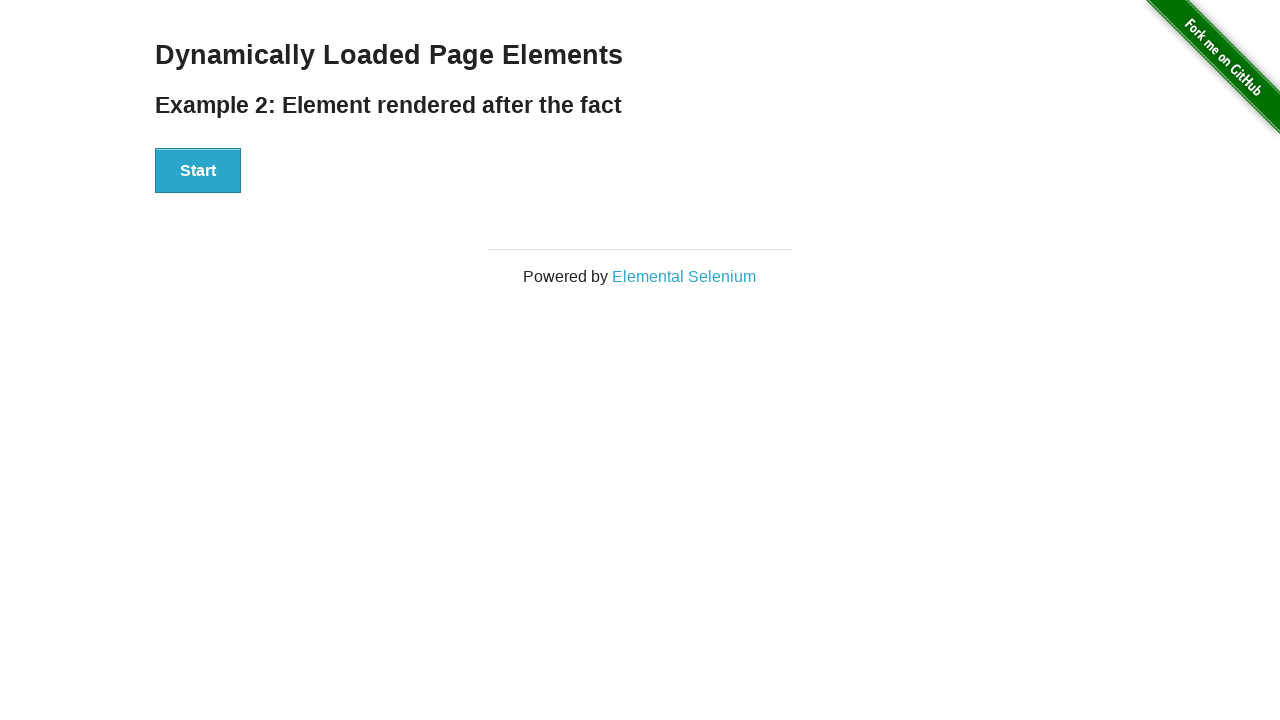

Clicked Start button to initiate dynamic loading at (198, 171) on xpath=//div[@id='start']/button[.='Start']
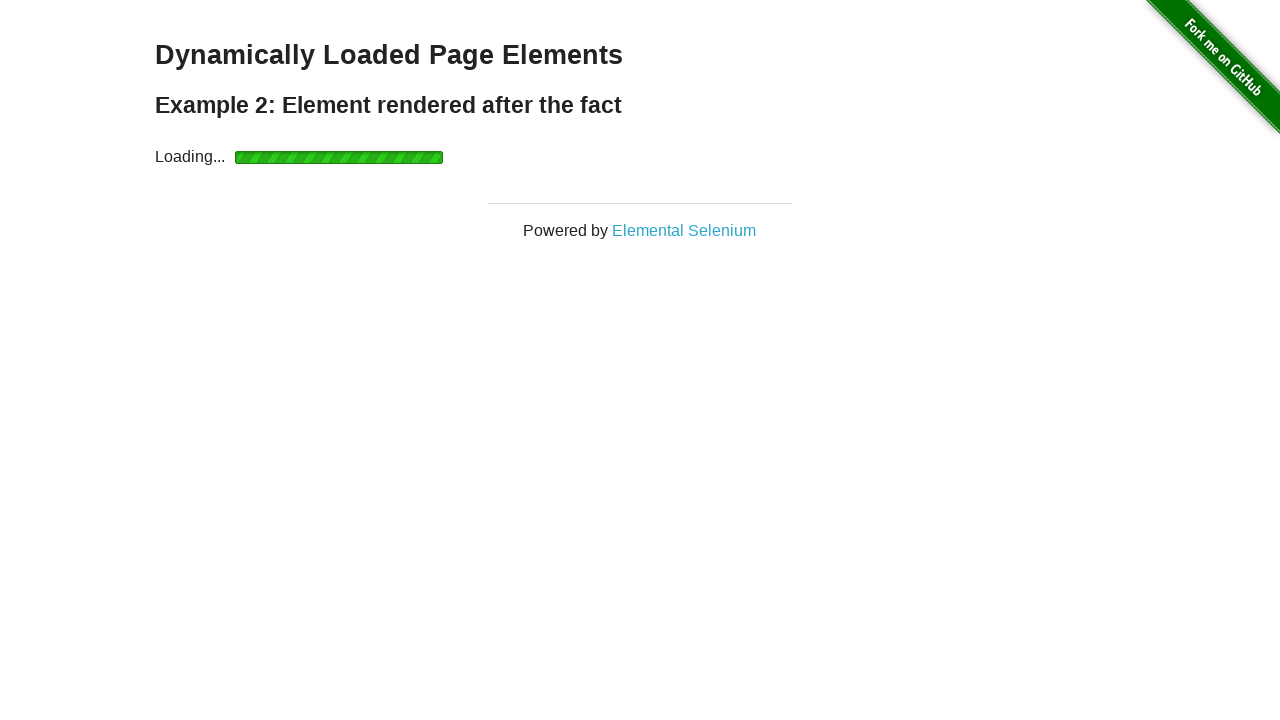

Loading element disappeared after waiting
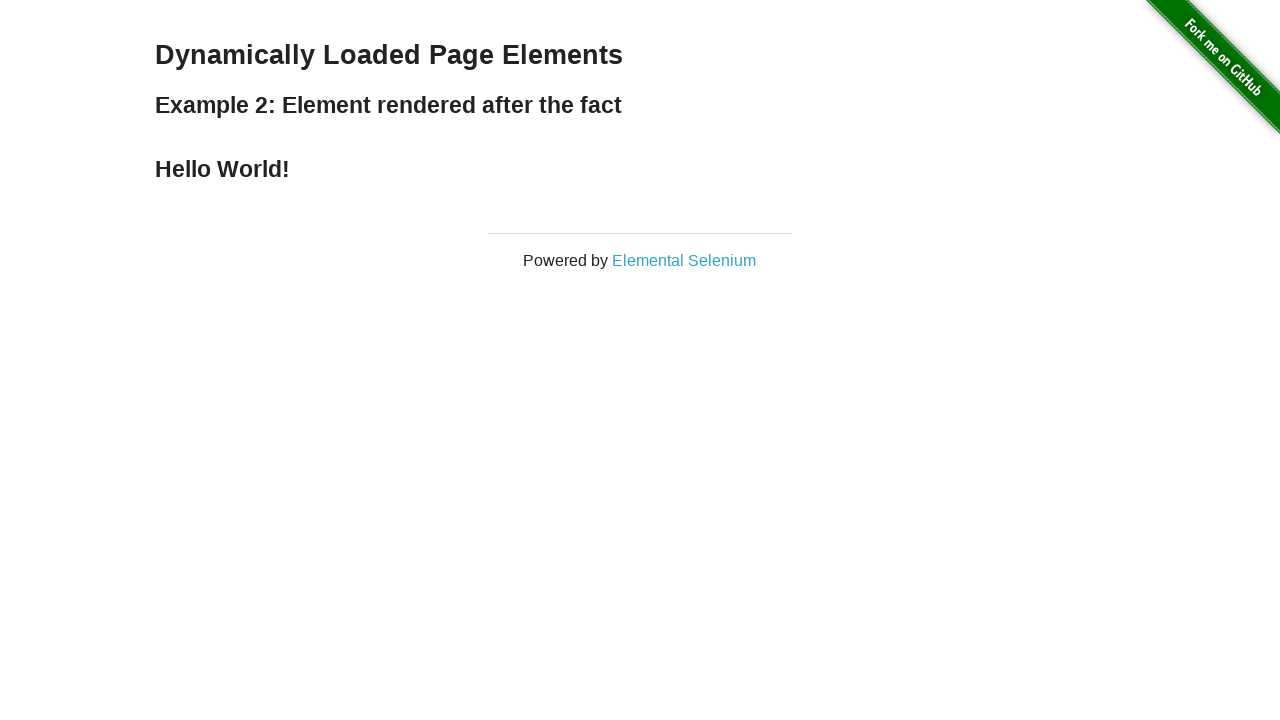

Hello World! text element became visible
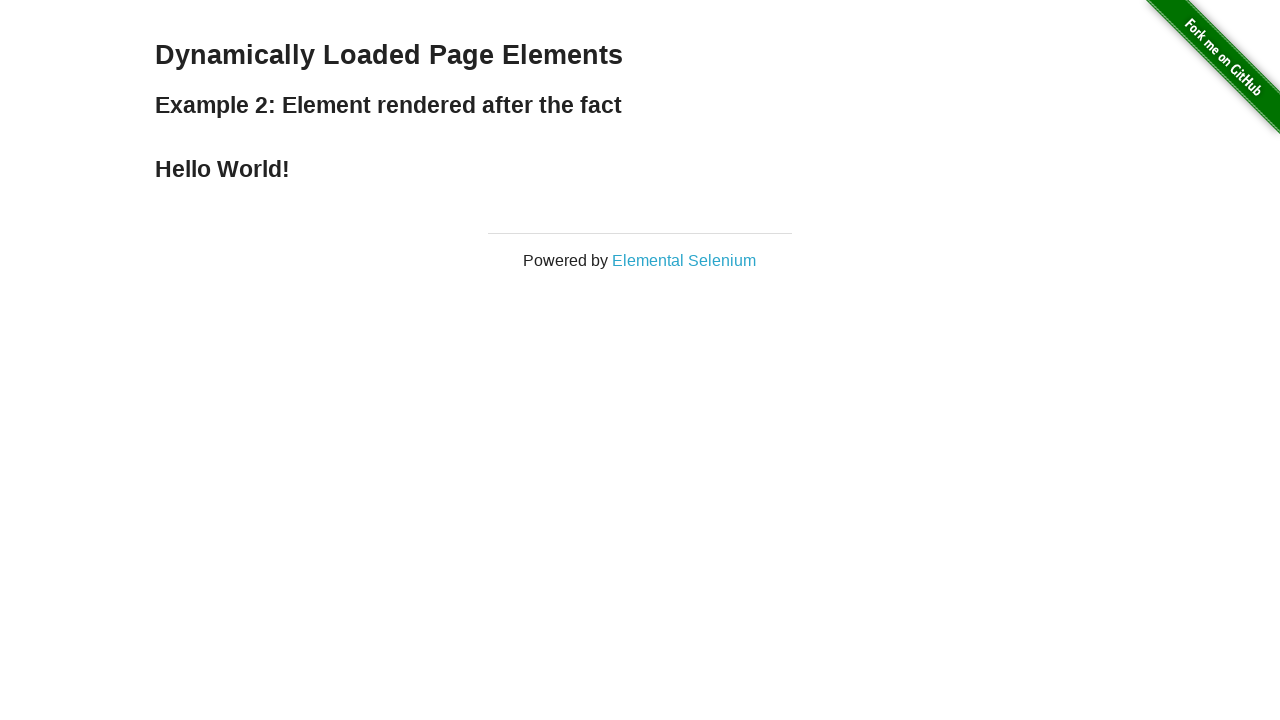

Verified that 'Hello World!' text is displayed correctly
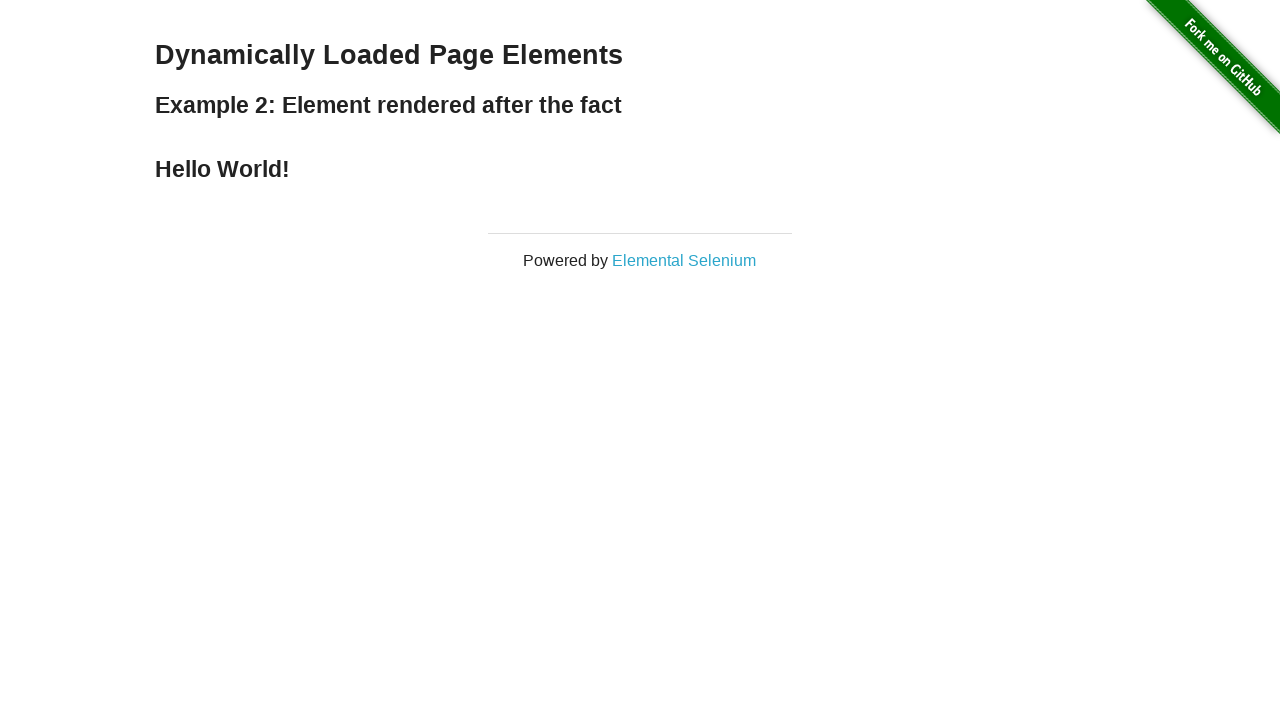

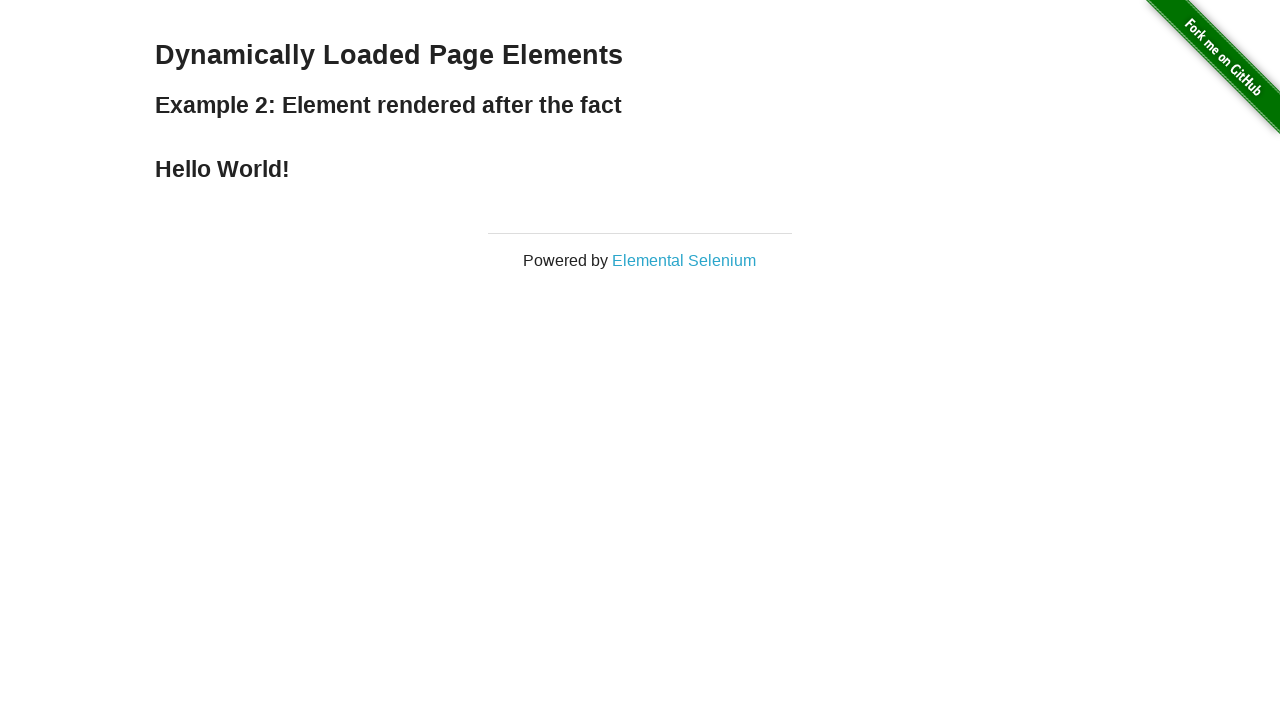